Opens YouTube homepage, maximizes the browser window, and scrolls down the page by 1500 pixels to load more content.

Starting URL: https://www.youtube.com/

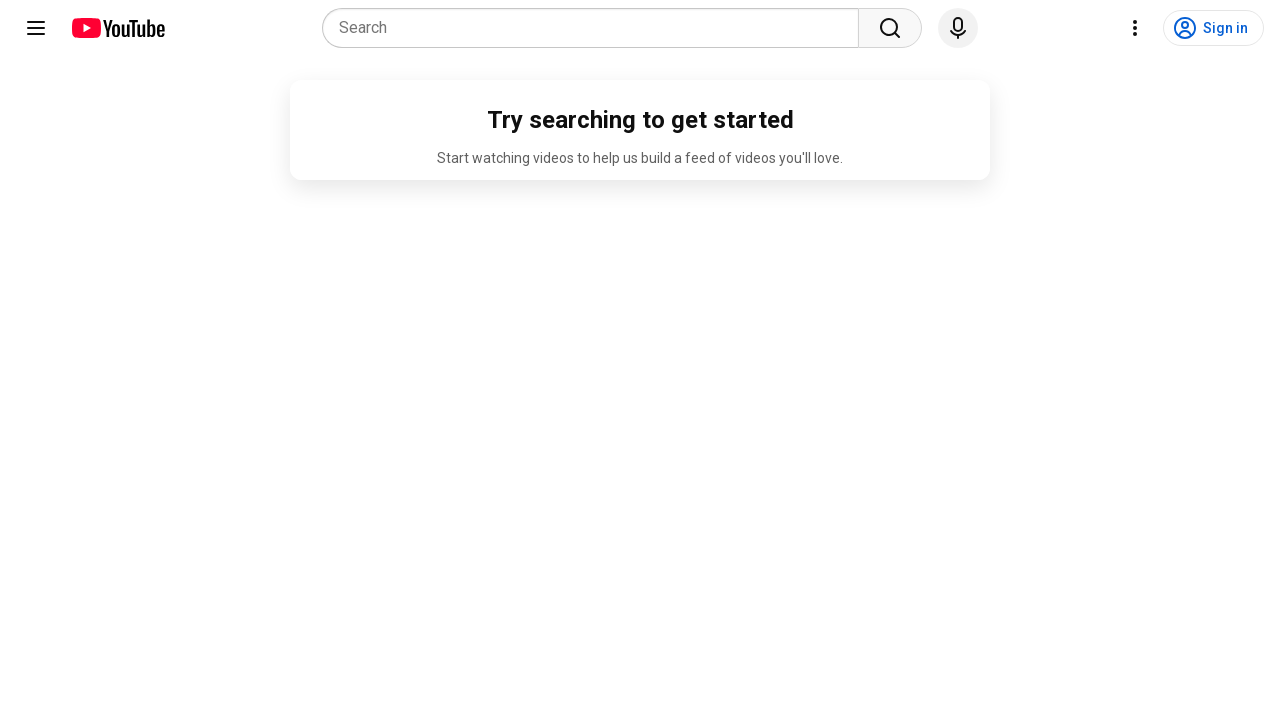

Set viewport size to 1920x1080 to maximize browser window
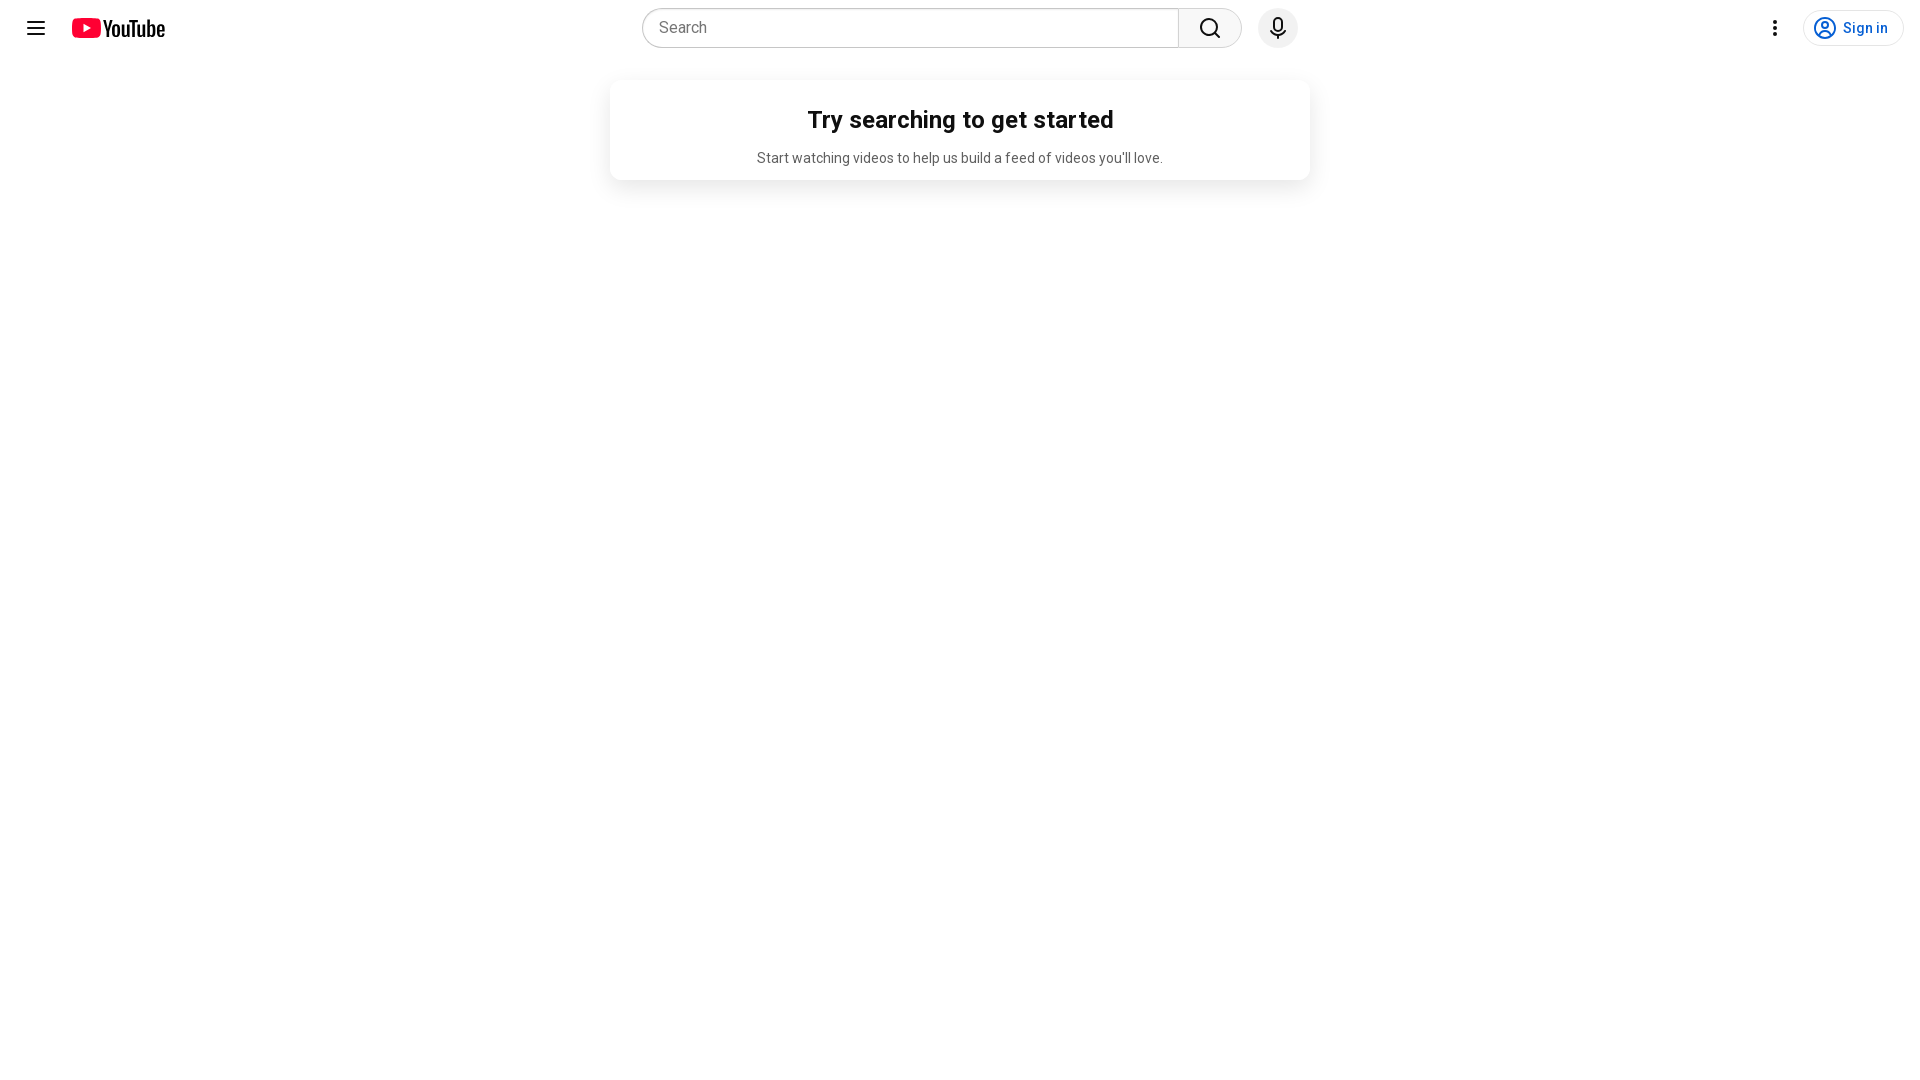

YouTube homepage loaded (DOM content ready)
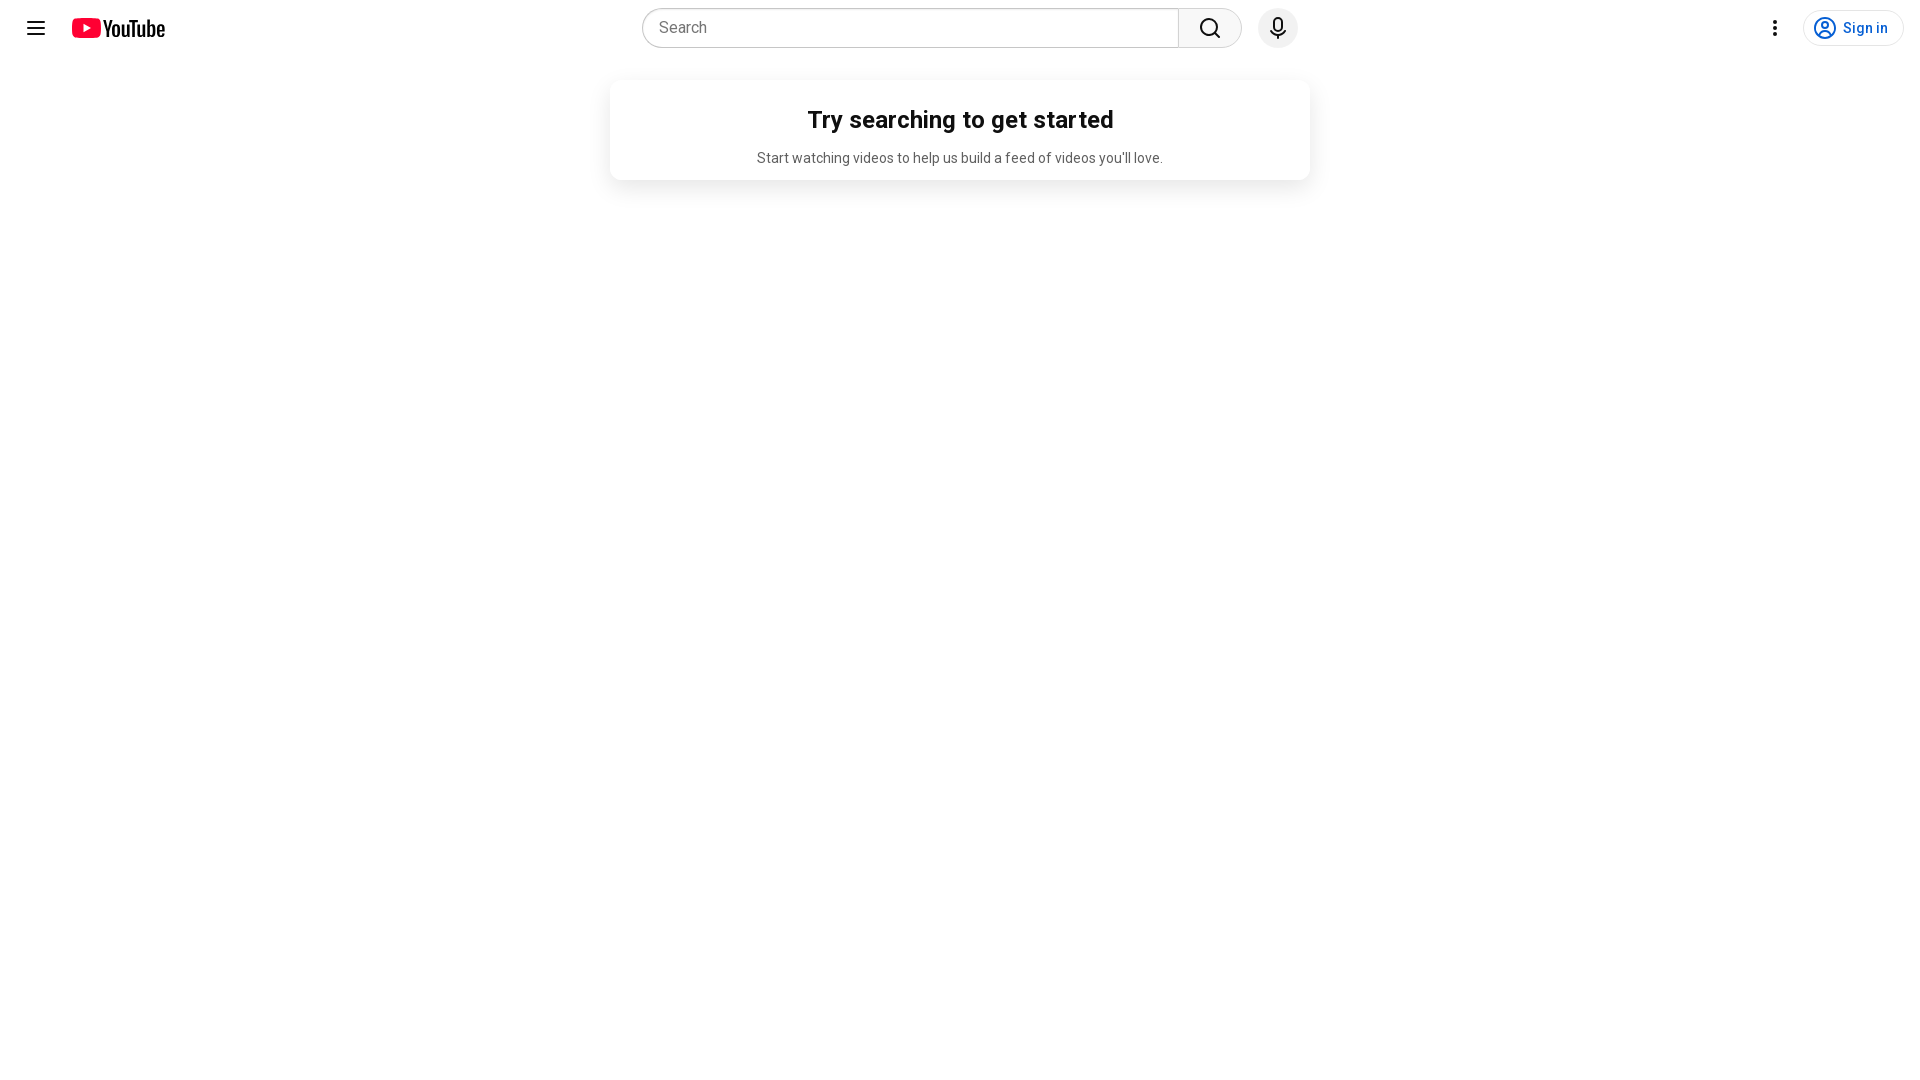

Scrolled down the page by 1500 pixels to load more content
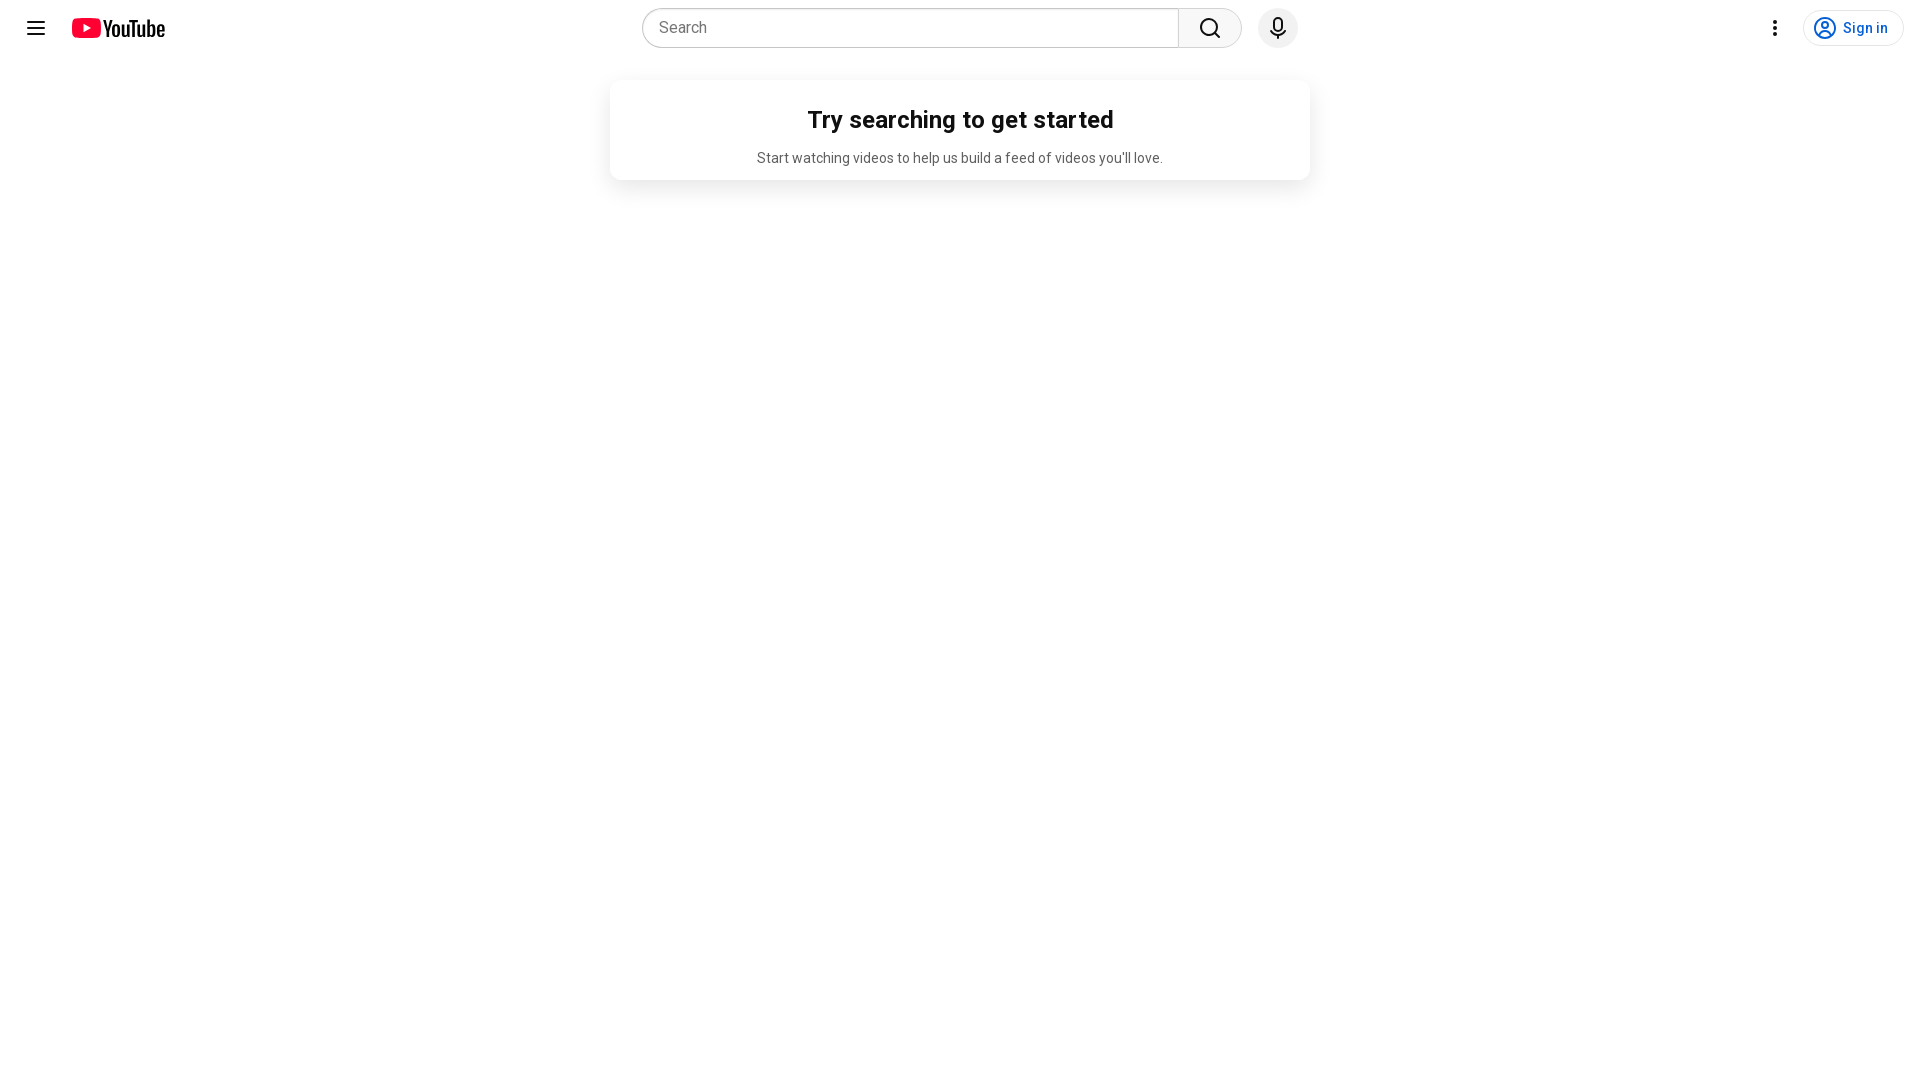

Waited 2000ms for additional content to load after scrolling
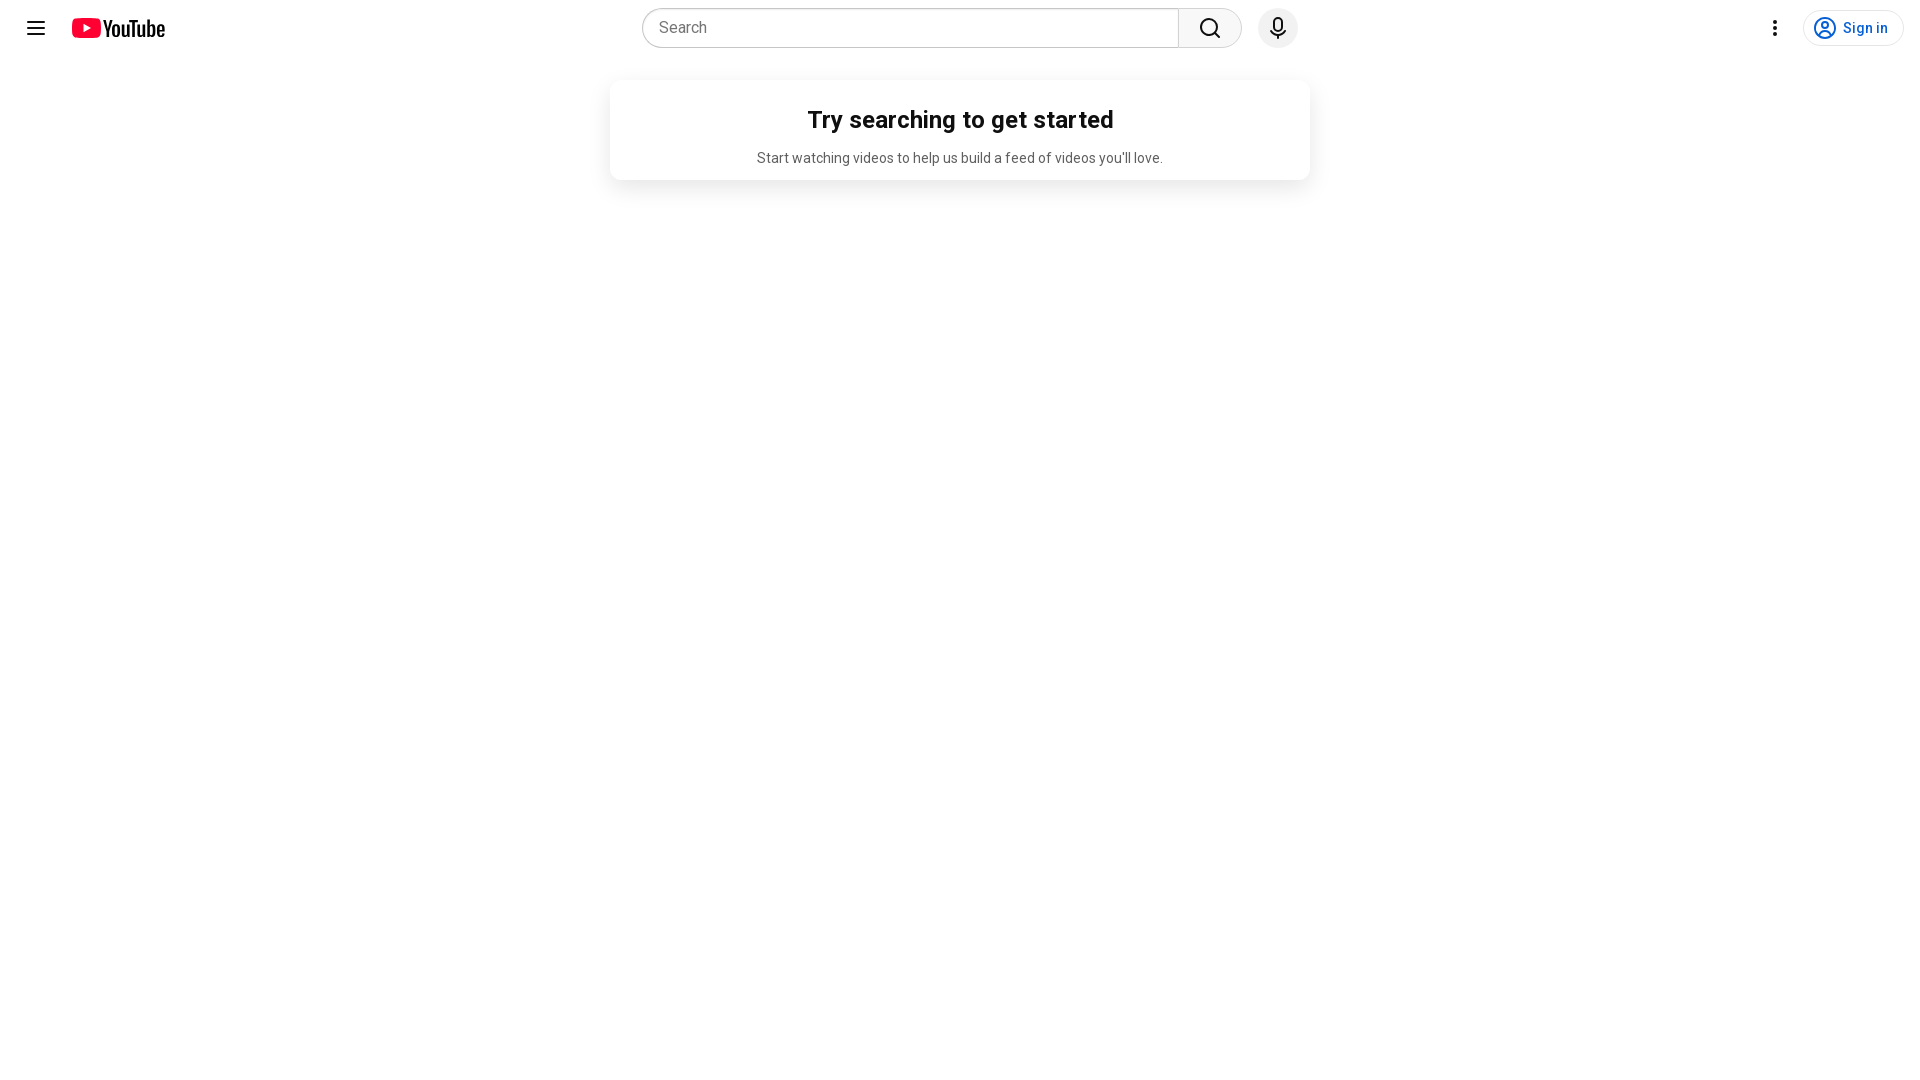

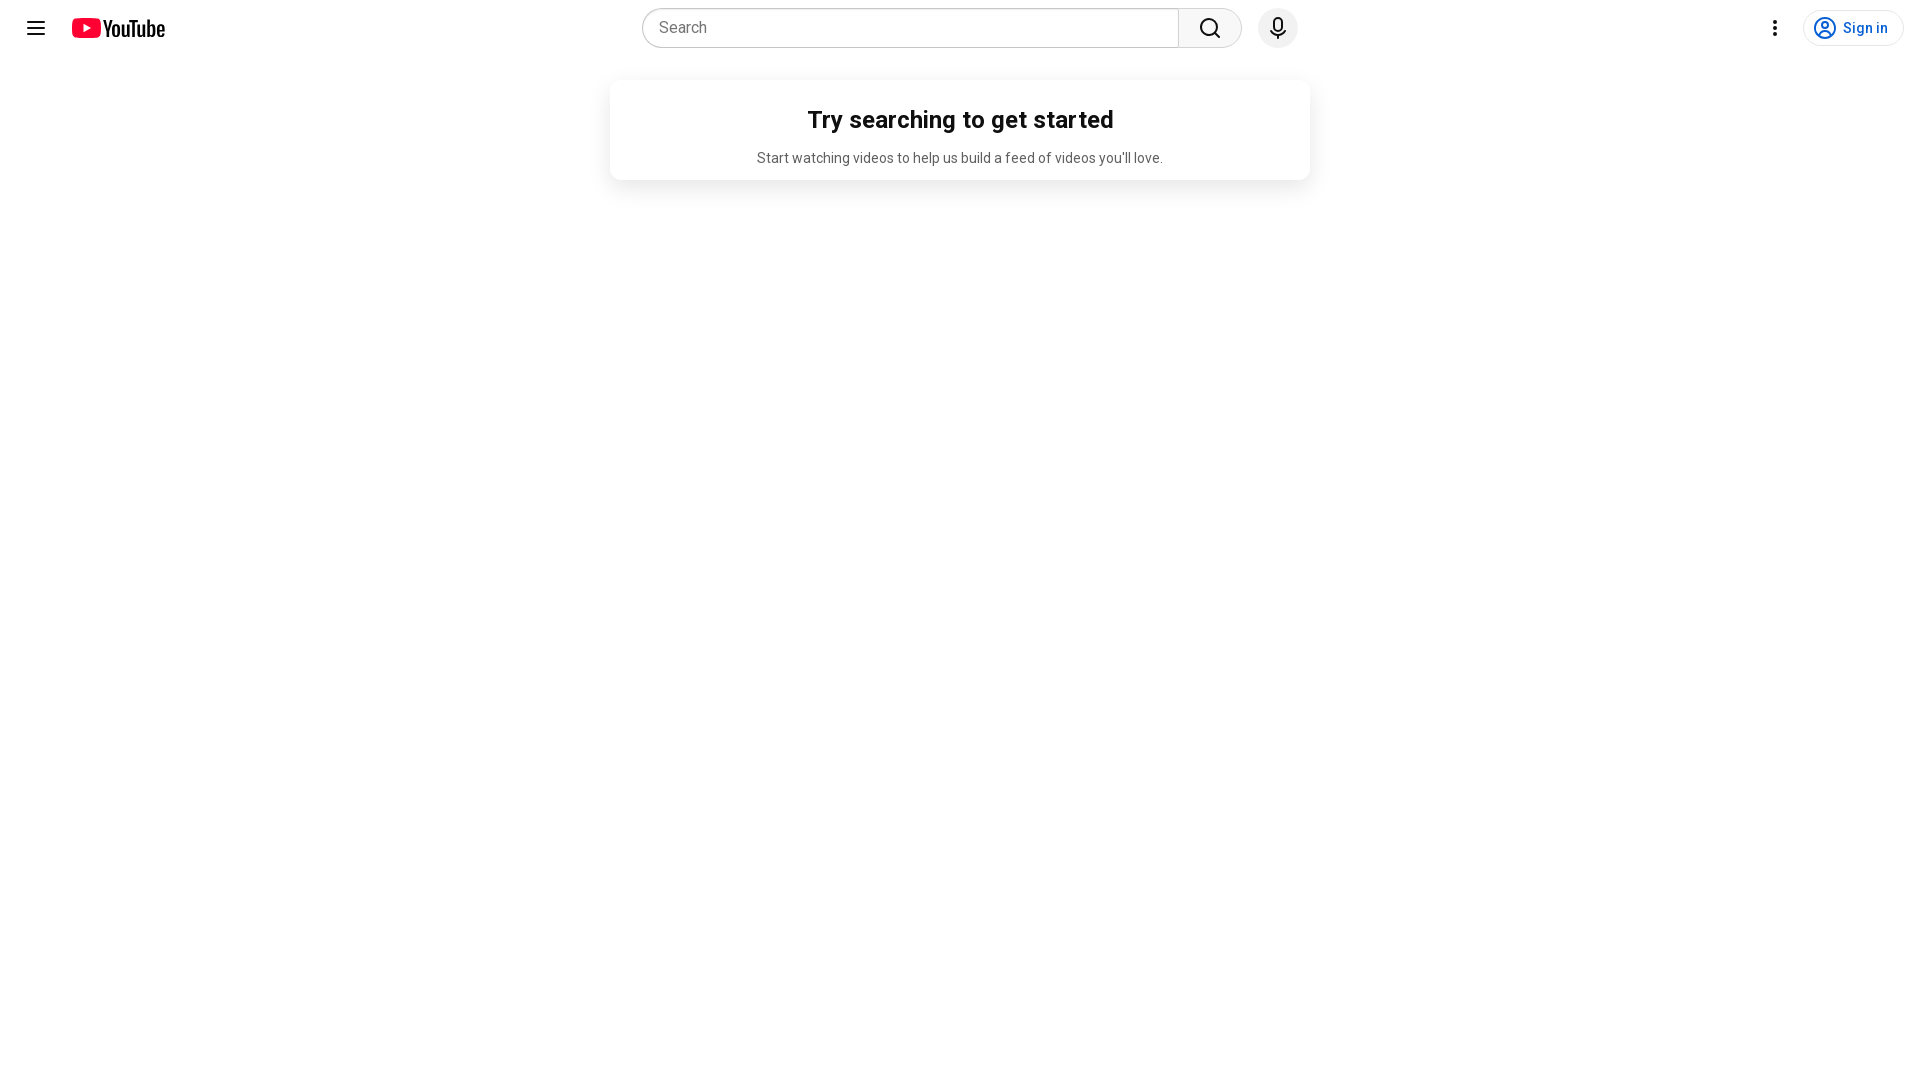